Tests nested iframe handling by extracting credentials from the parent frame and filling a form in a nested iframe

Starting URL: https://demoapps.qspiders.com/ui/frames/nested?sublist=1

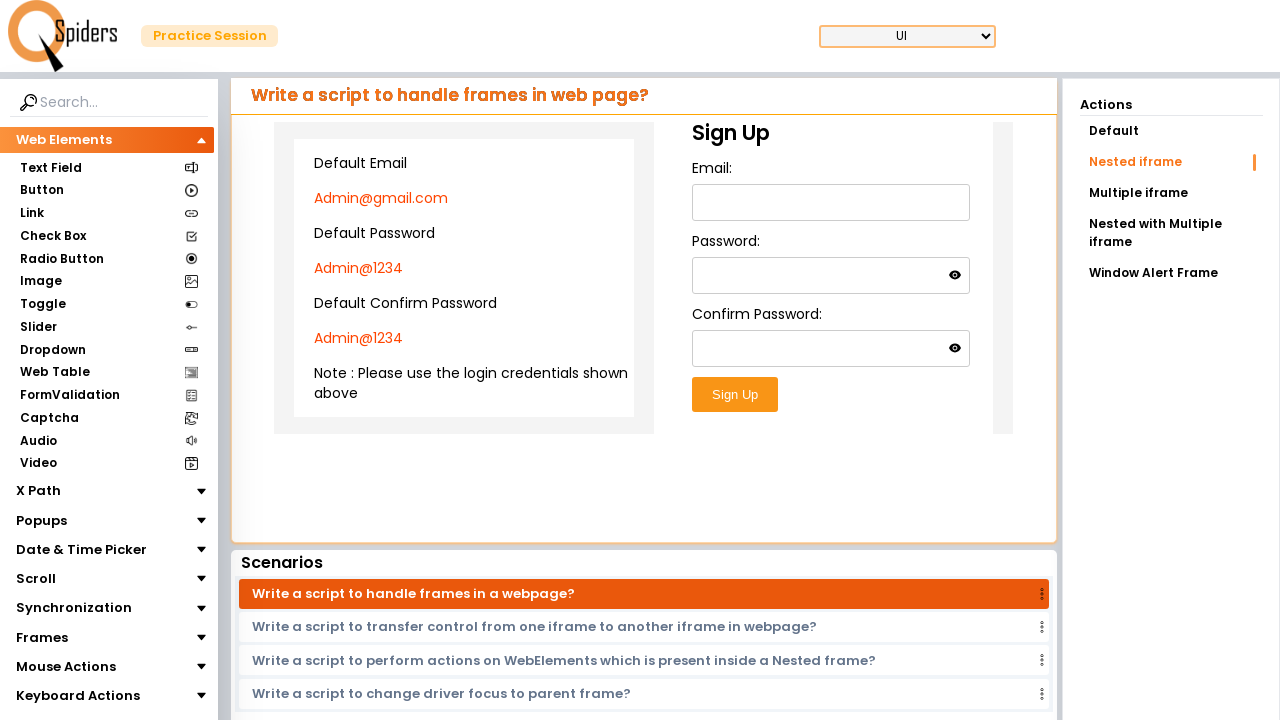

Located main iframe with class 'w-full h-96'
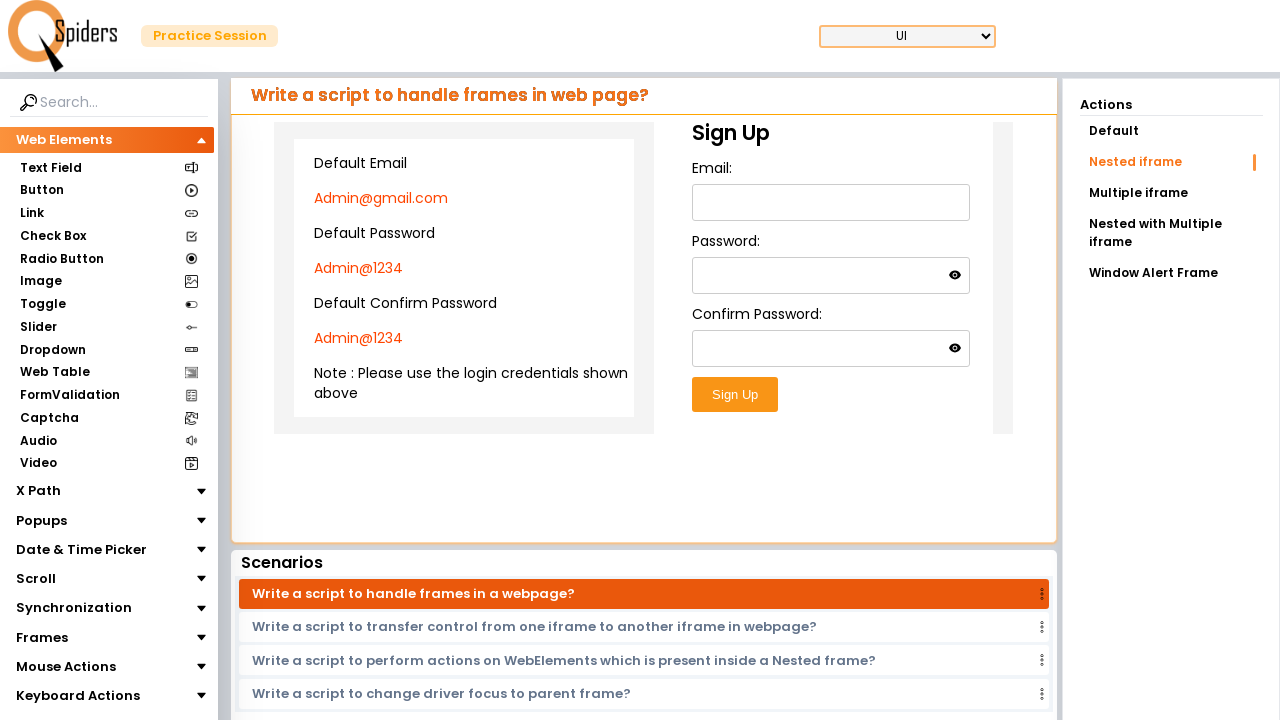

Extracted email 'Admin@gmail.com' from main frame
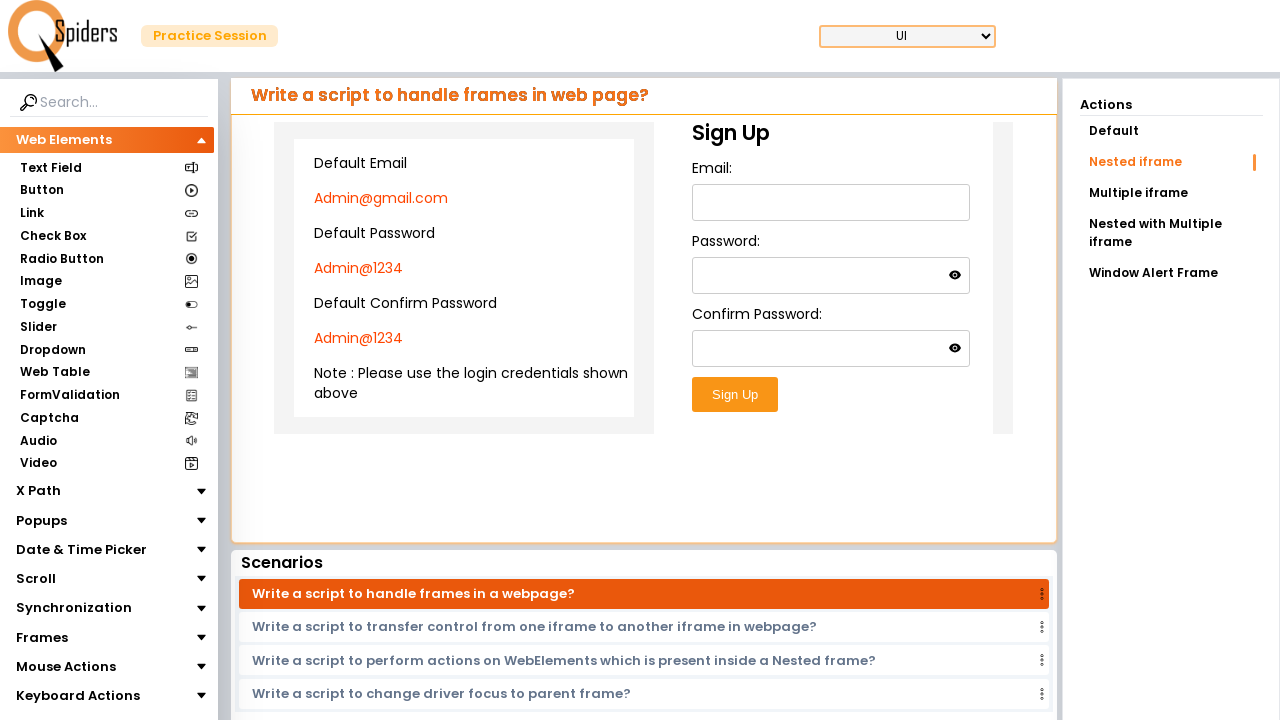

Extracted default password from main frame
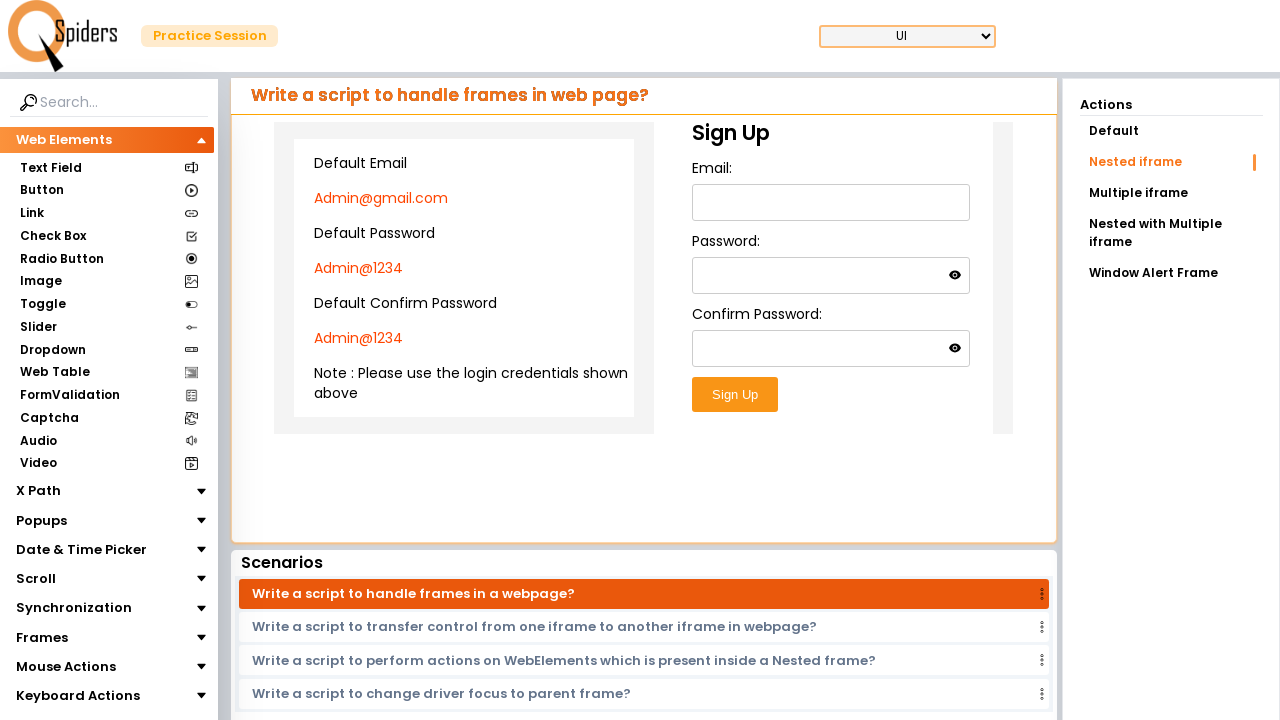

Extracted confirm password from main frame
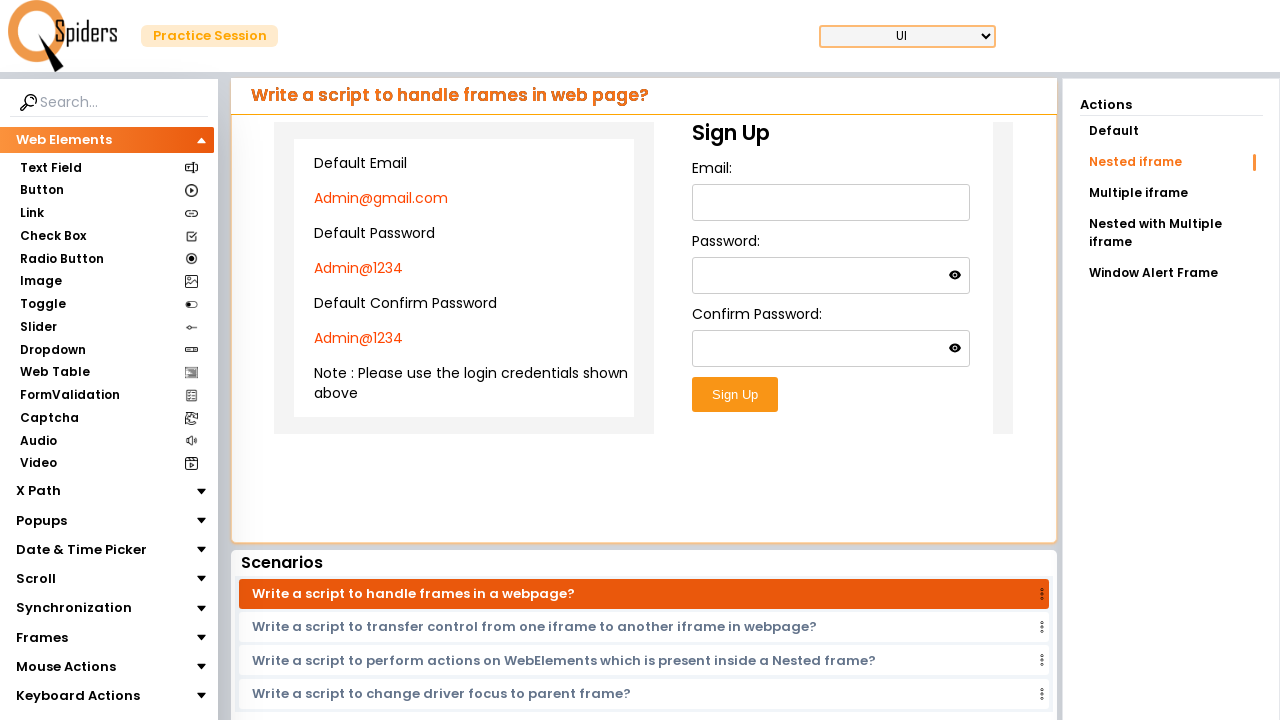

Located nested iframe within main frame
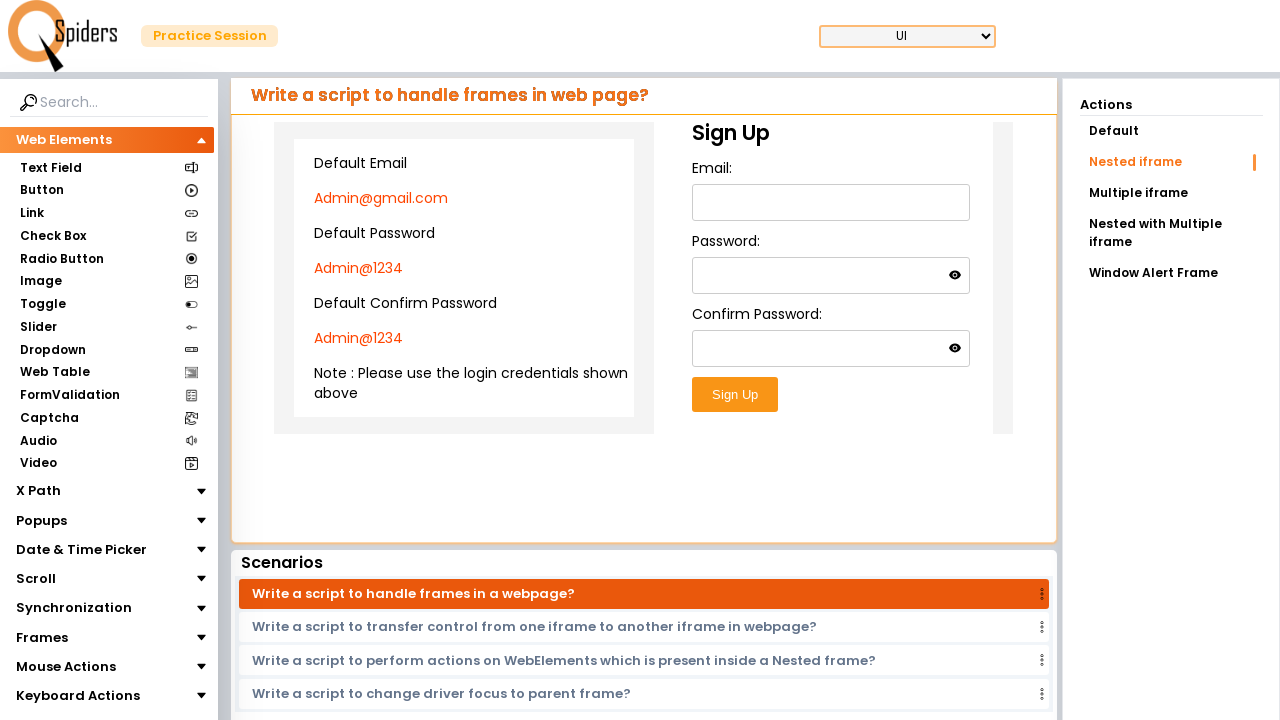

Filled email field in nested iframe with extracted email on xpath=//iframe[@class='w-full h-96'] >> internal:control=enter-frame >> xpath=//
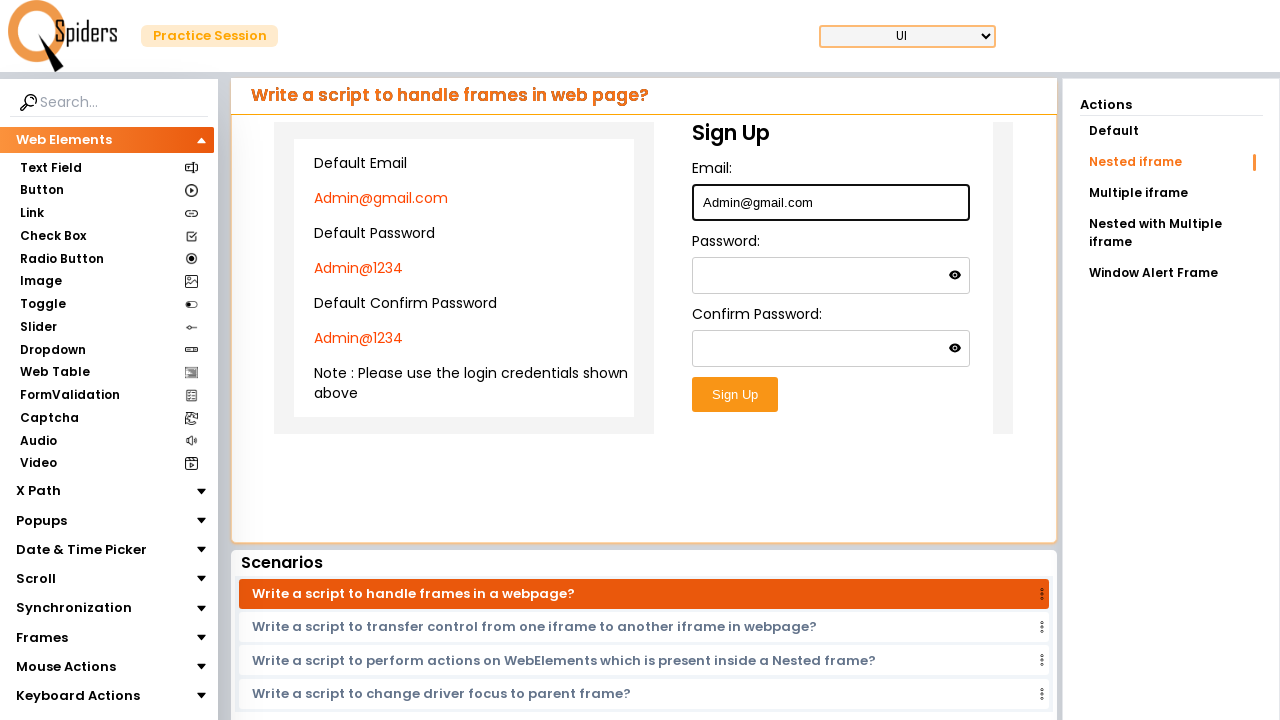

Filled password field in nested iframe with extracted password on xpath=//iframe[@class='w-full h-96'] >> internal:control=enter-frame >> xpath=//
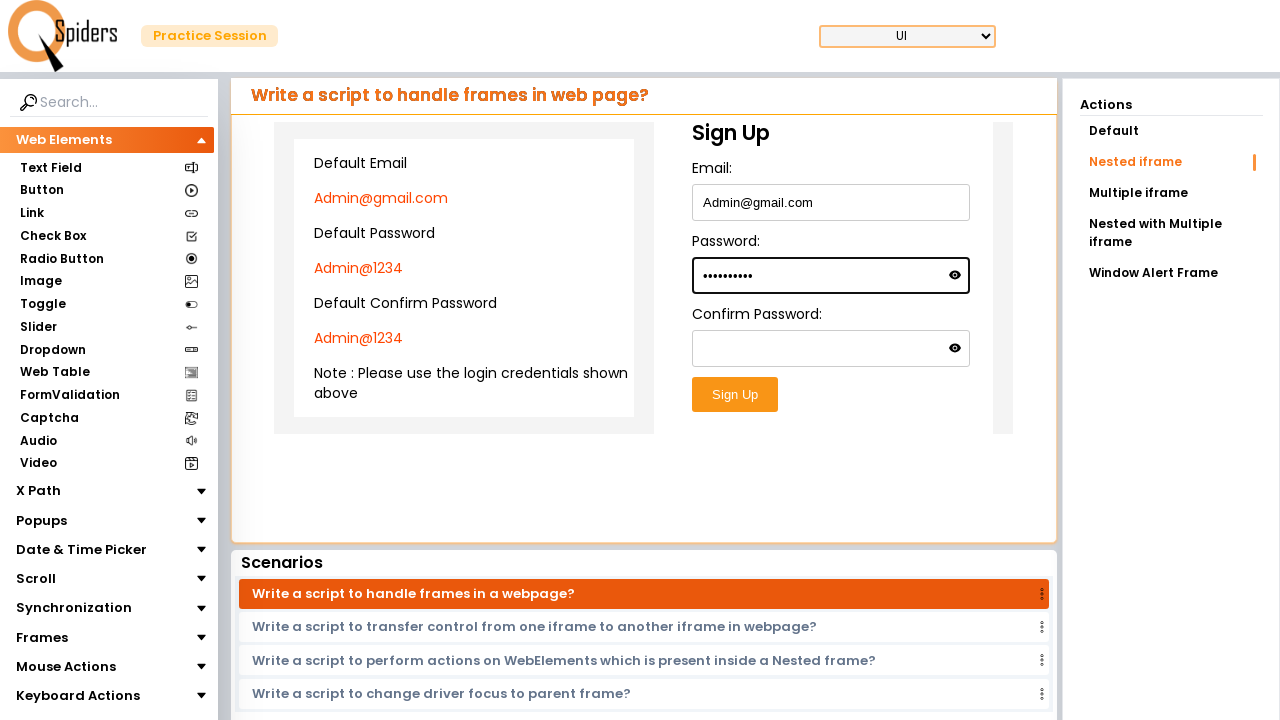

Filled confirm-password field in nested iframe with extracted password on xpath=//iframe[@class='w-full h-96'] >> internal:control=enter-frame >> xpath=//
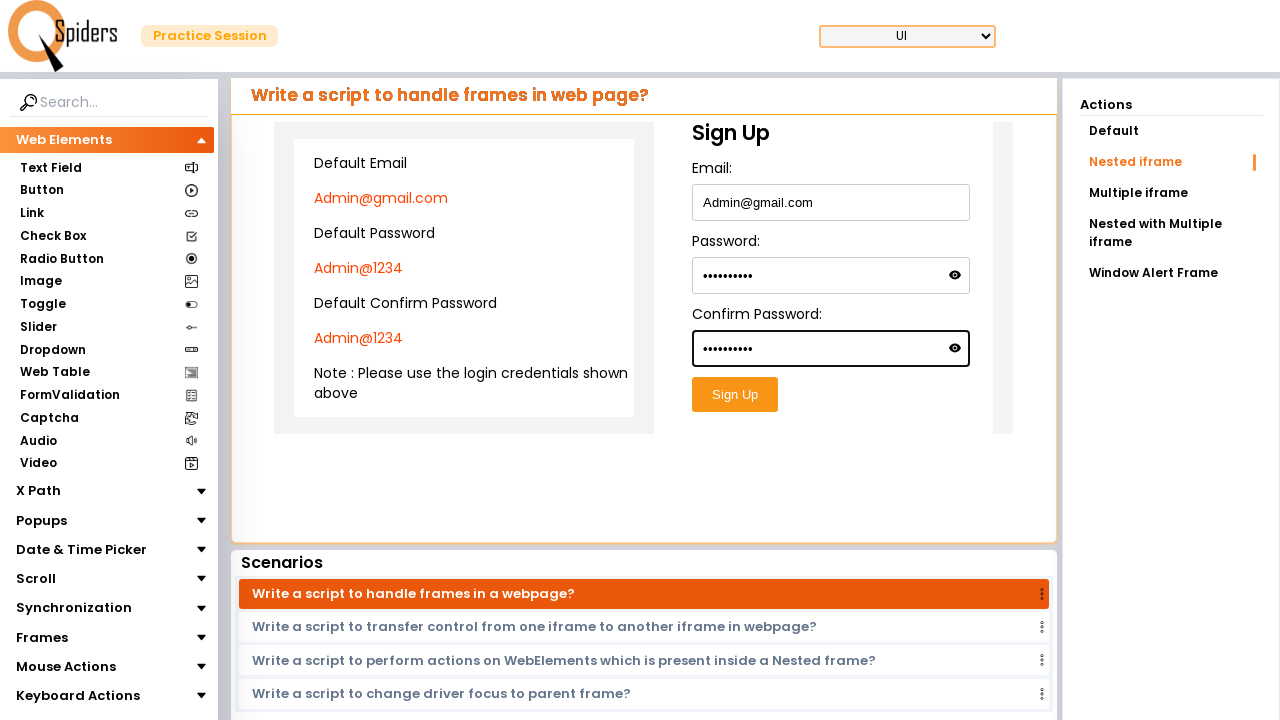

Clicked submit button to submit the form at (735, 395) on xpath=//iframe[@class='w-full h-96'] >> internal:control=enter-frame >> xpath=//
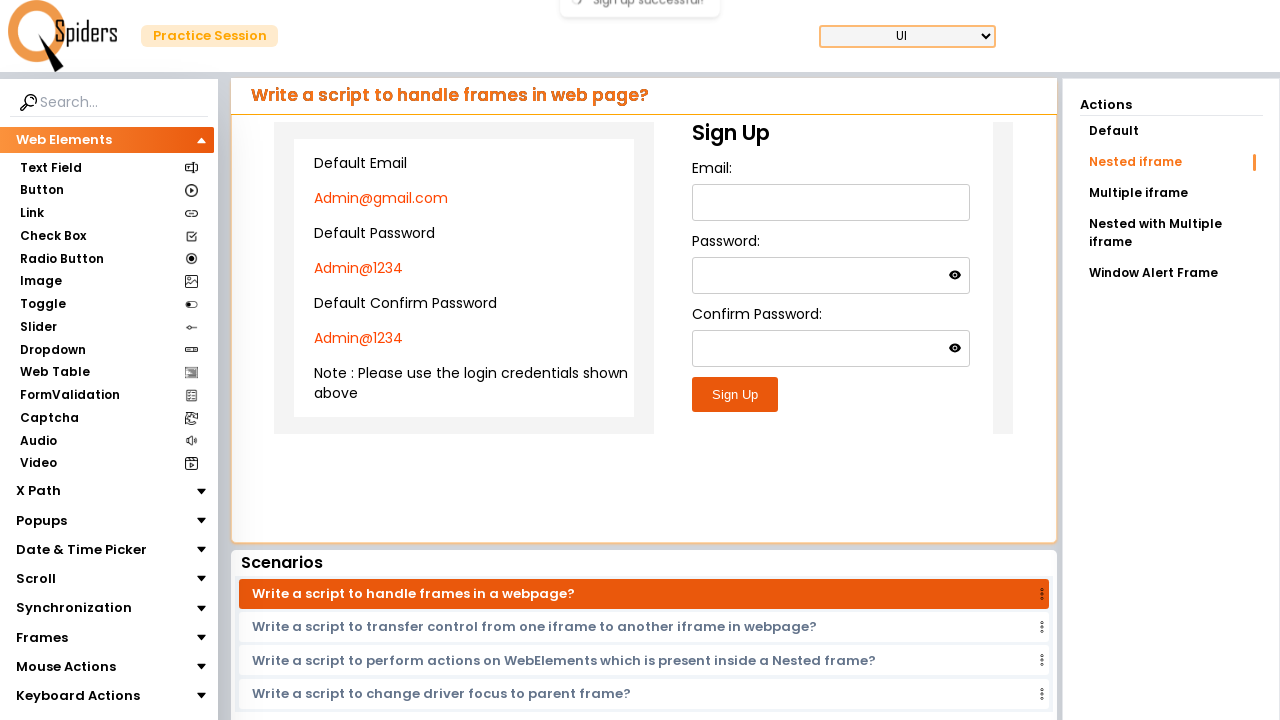

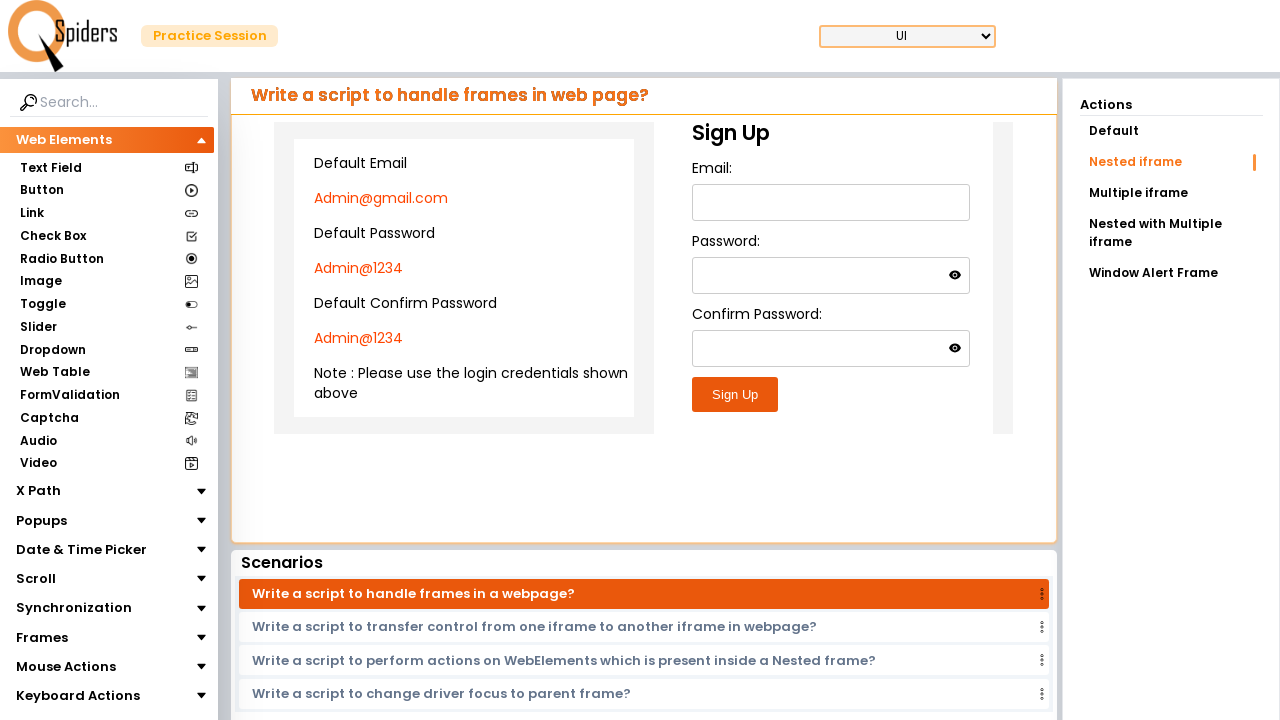